Tests confirm box by clicking a button, dismissing the confirm dialog, and verifying the cancel message

Starting URL: https://demoqa.com/alerts

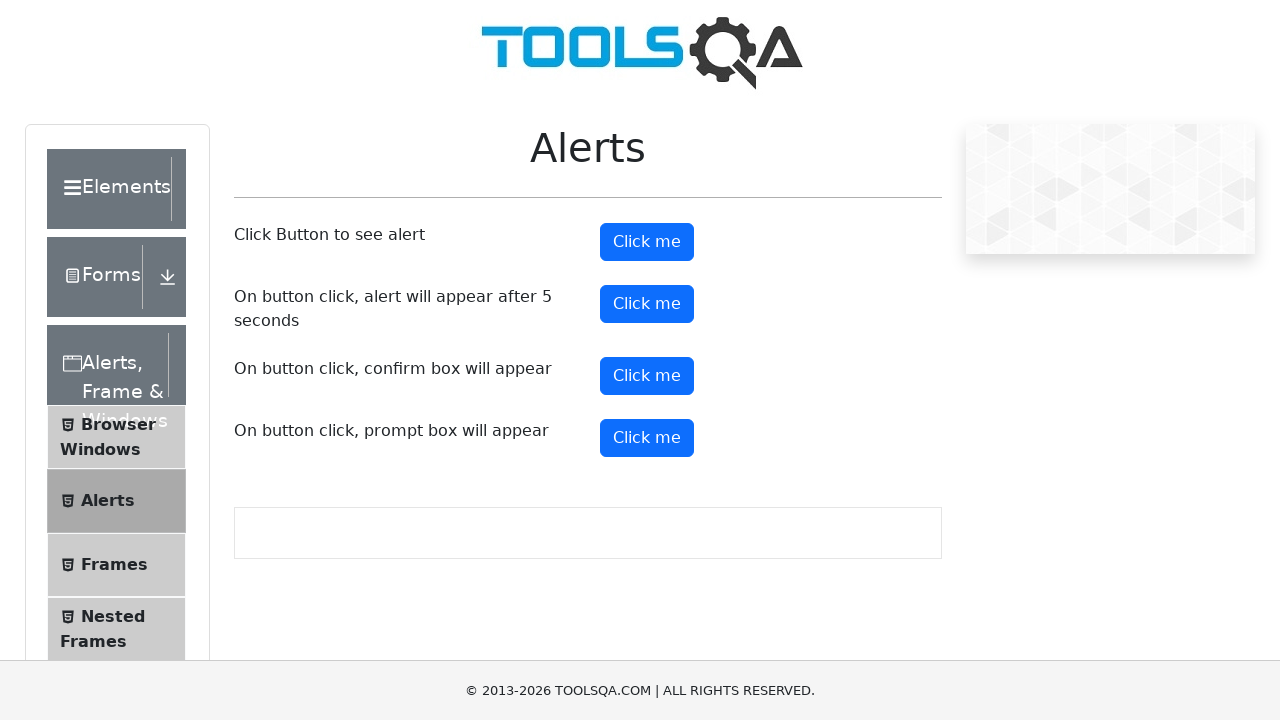

Set up dialog handler to dismiss confirm box
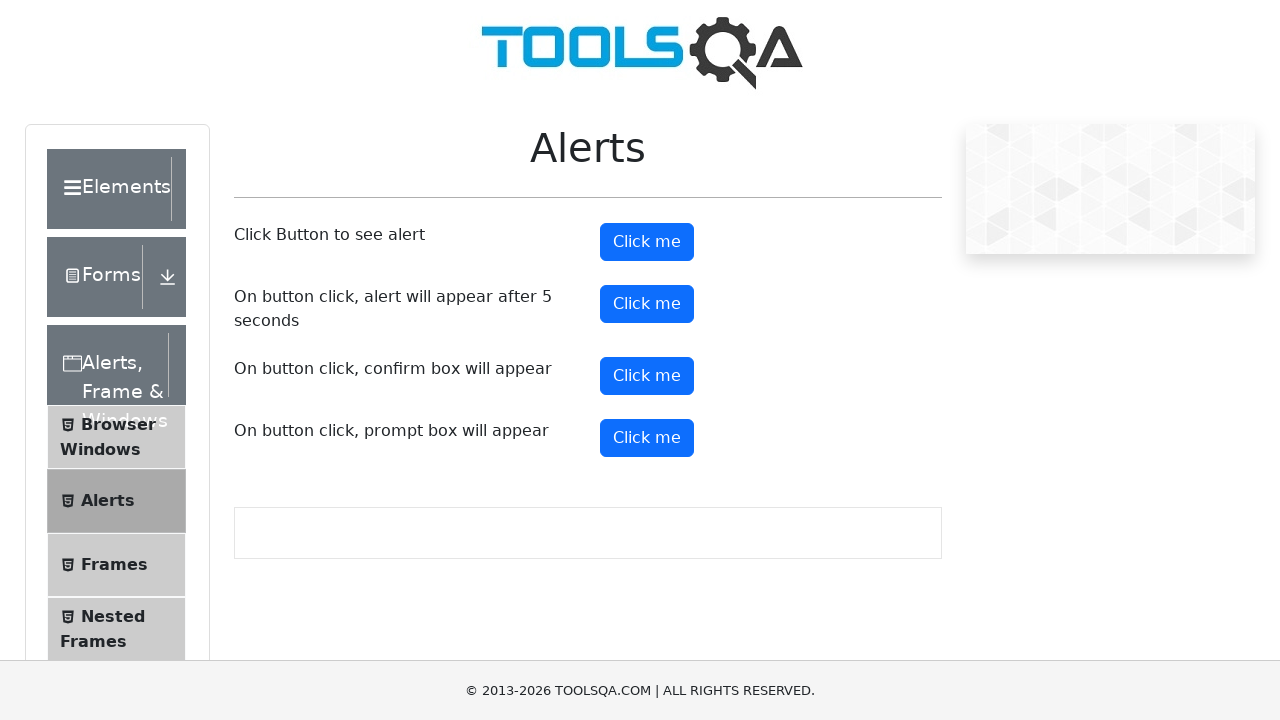

Clicked the confirm button at (647, 376) on #confirmButton
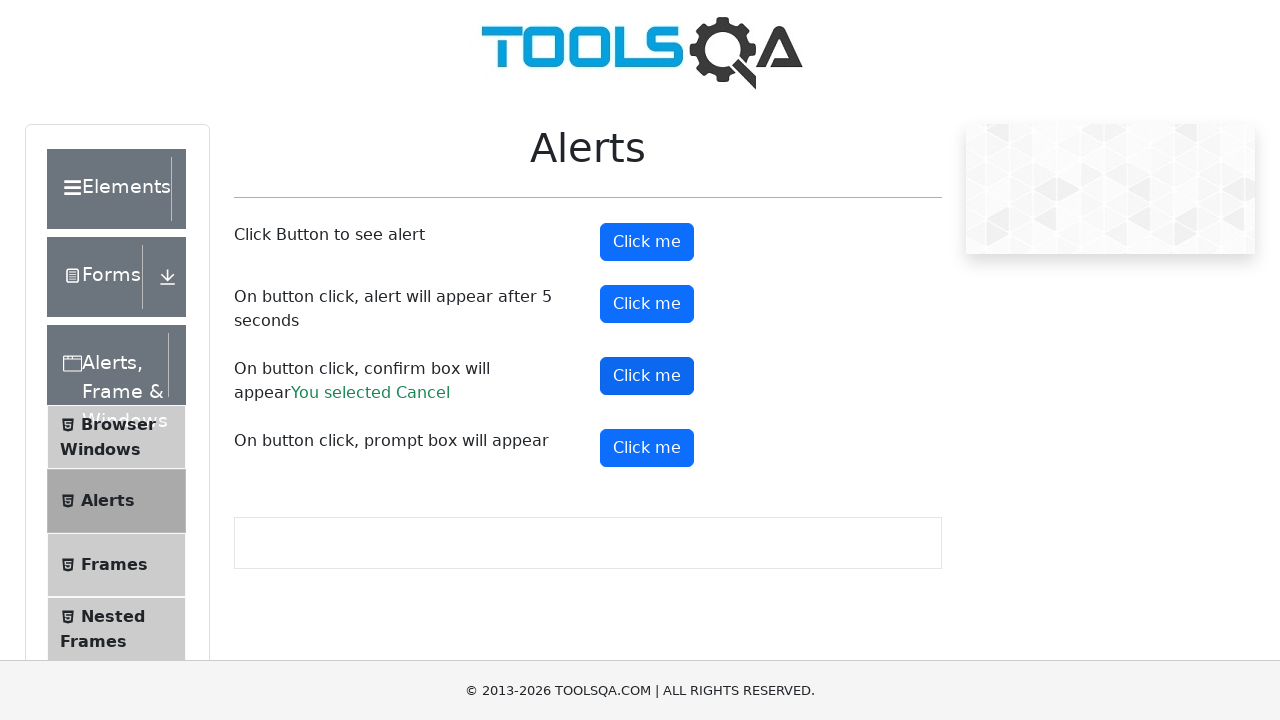

Waited for confirm result message to appear
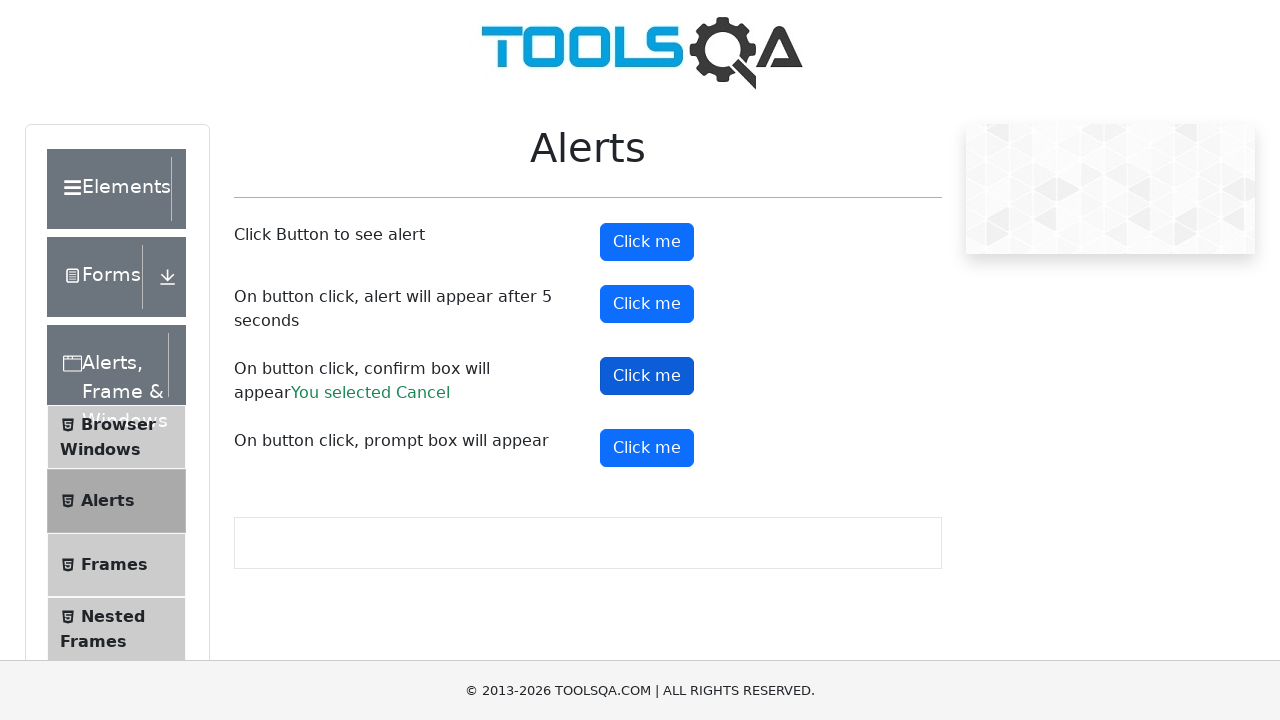

Retrieved the result message text
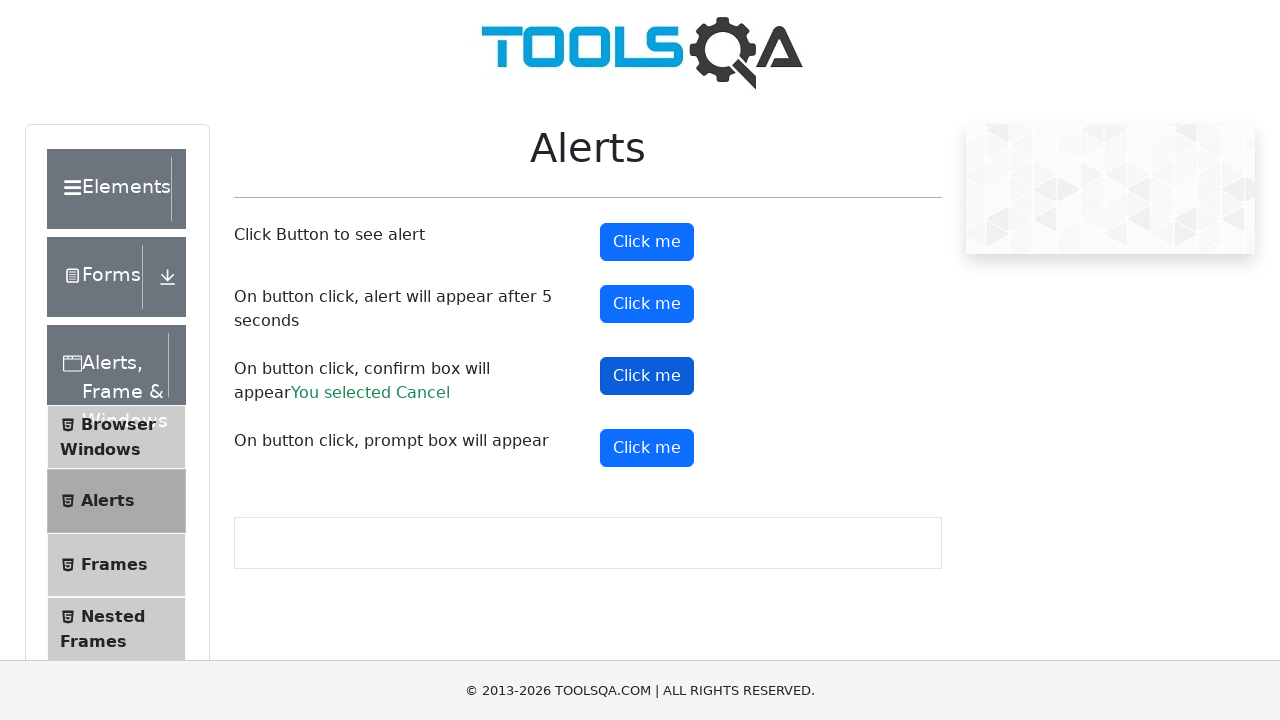

Verified that the cancel message 'You selected Cancel' was displayed
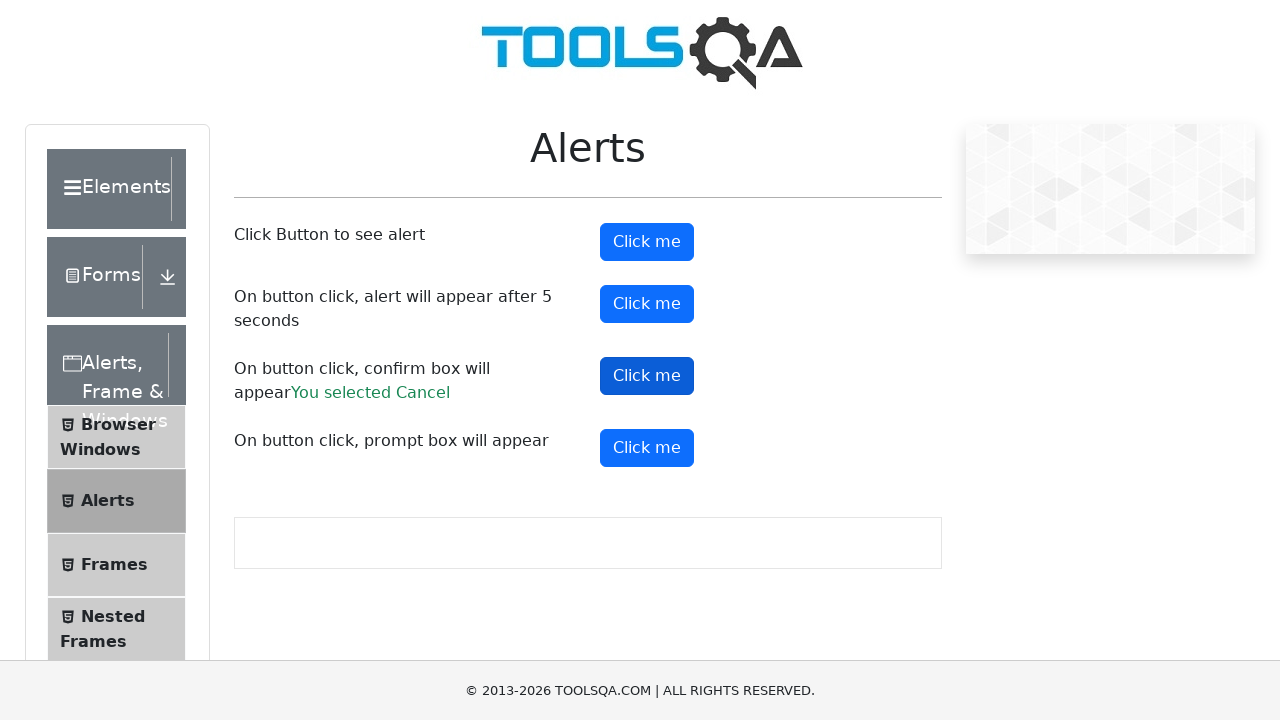

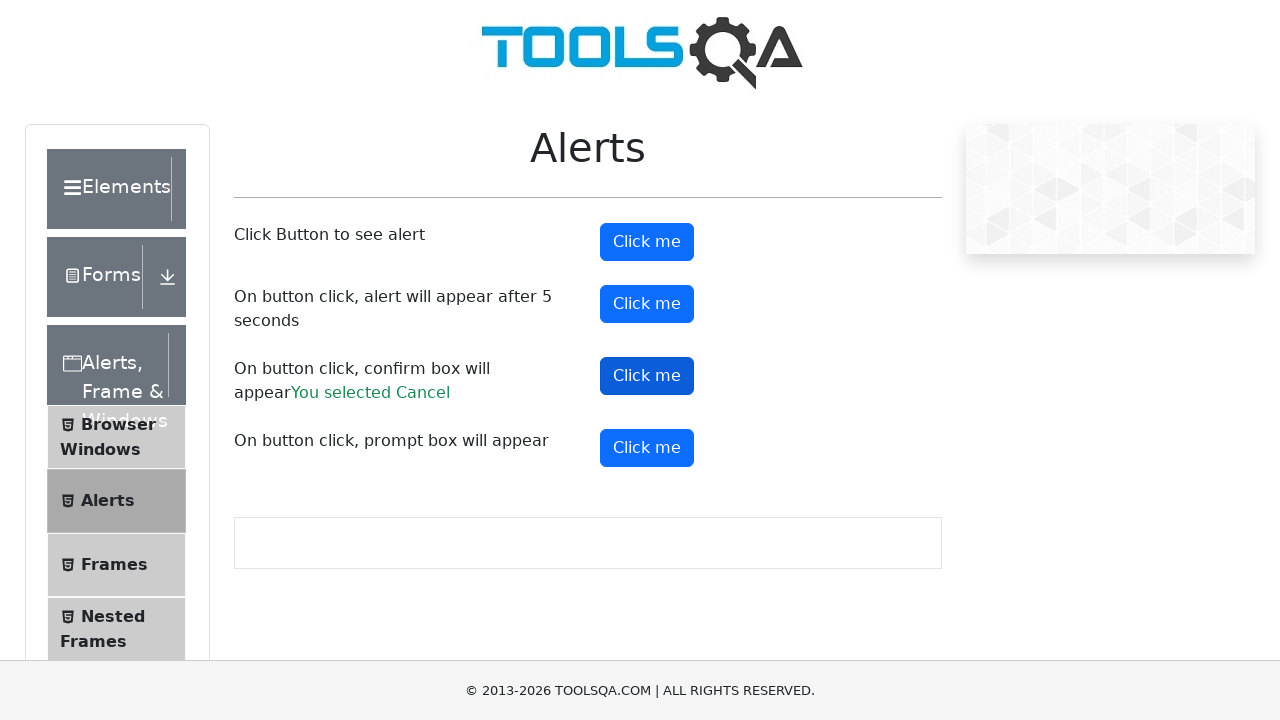